Tests form interaction by filling in a text field and clicking a button on a sample Selenium test site

Starting URL: https://artoftesting.com/samplesiteforselenium

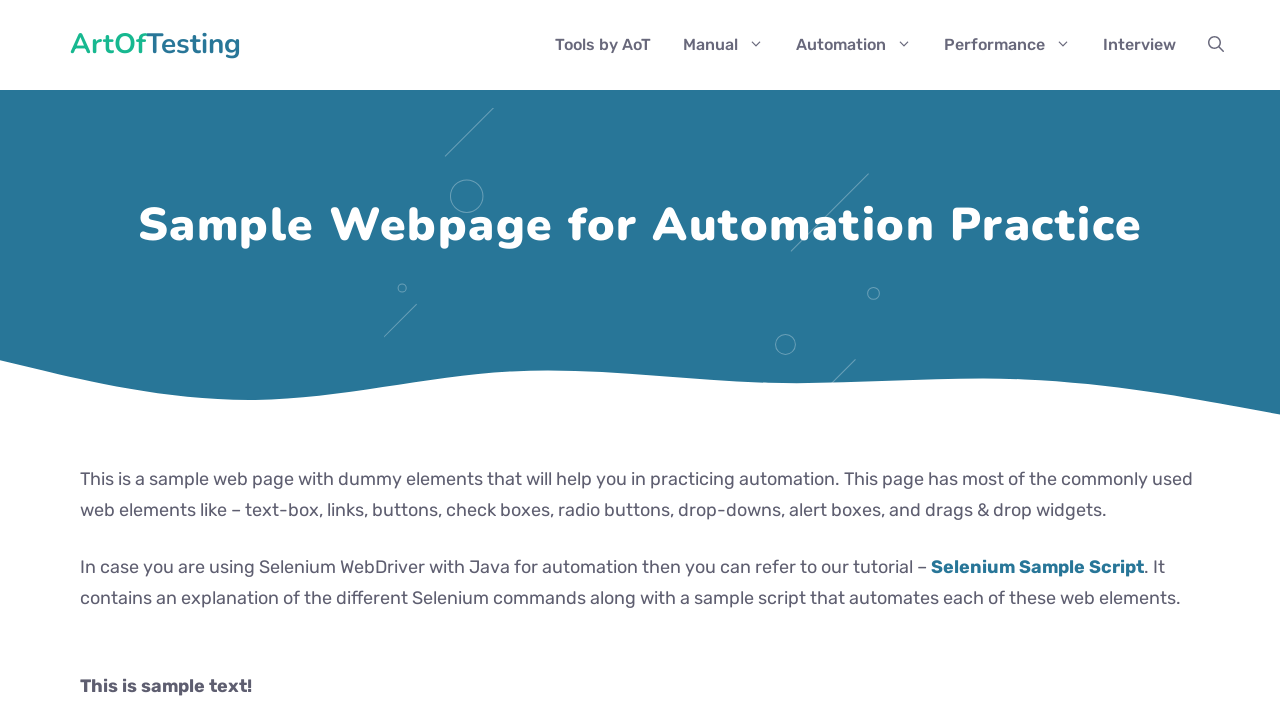

Filled first name field with 'naidu' on #fname
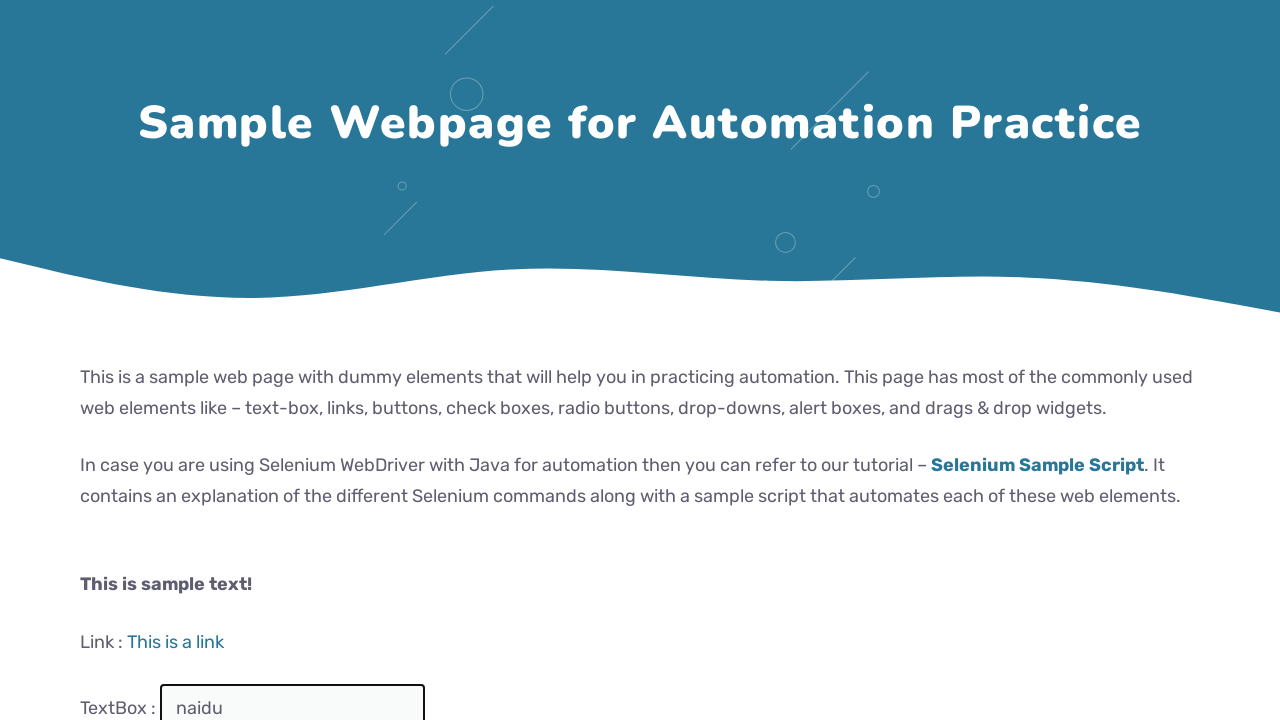

Clicked the submit button at (202, 360) on button[type='button']
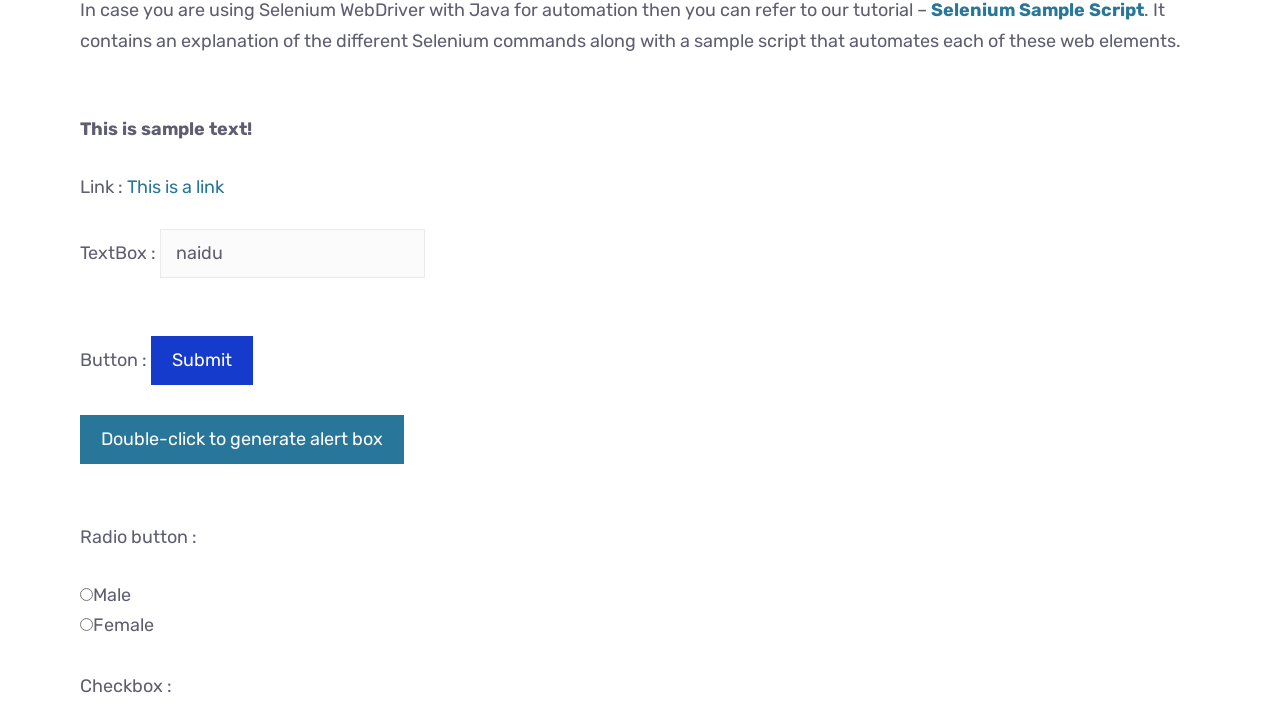

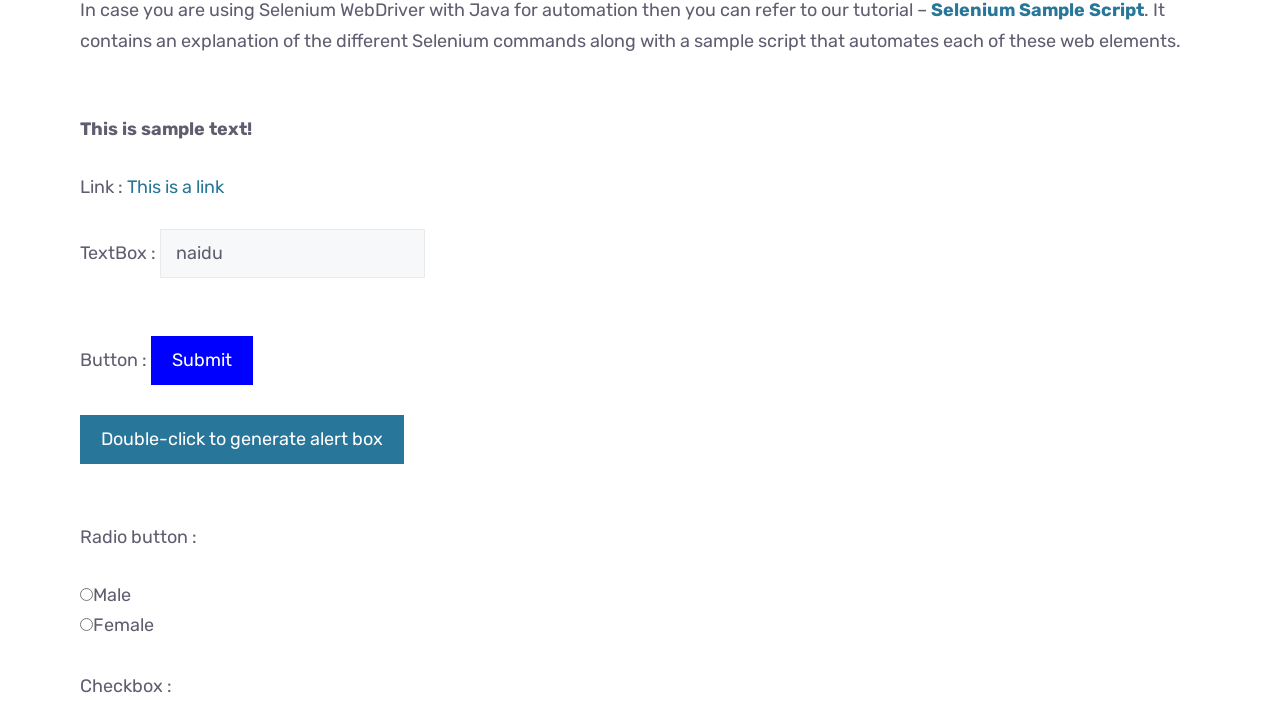